Tests modal functionality by opening a modal dialog and closing it using JavaScript executor to click the close button

Starting URL: https://formy-project.herokuapp.com/modal

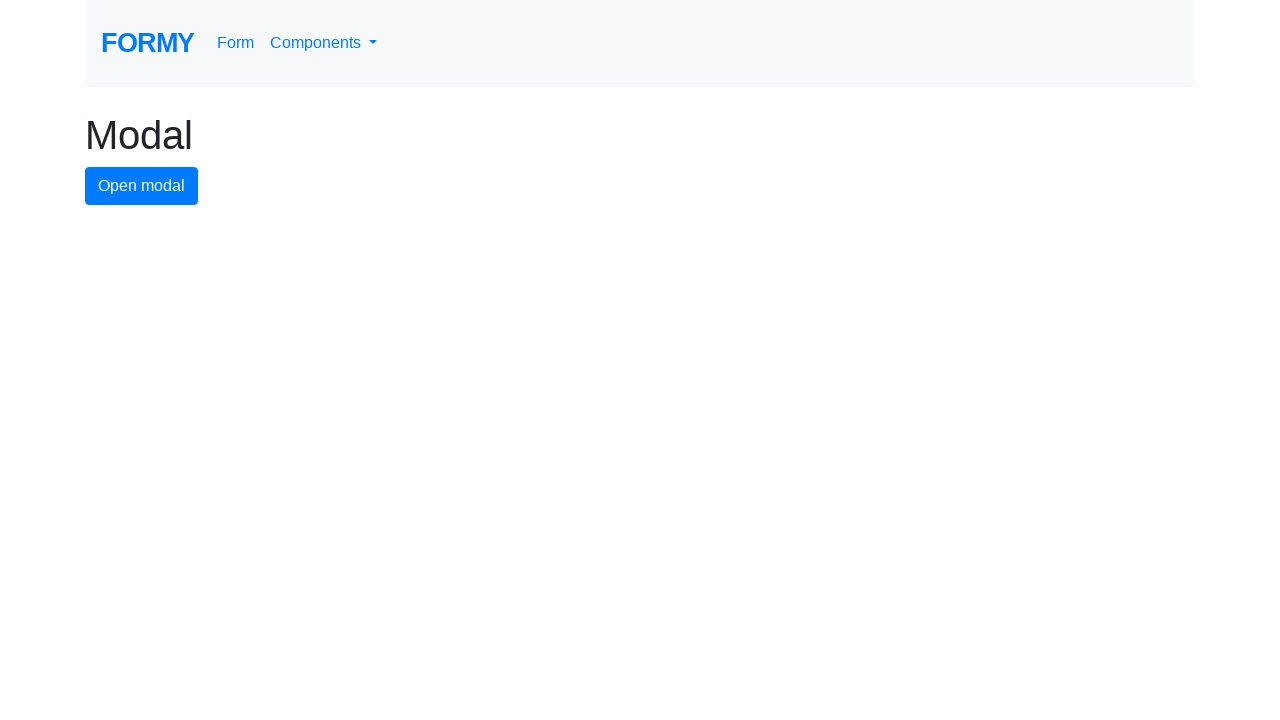

Clicked modal button to open the modal dialog at (142, 186) on #modal-button
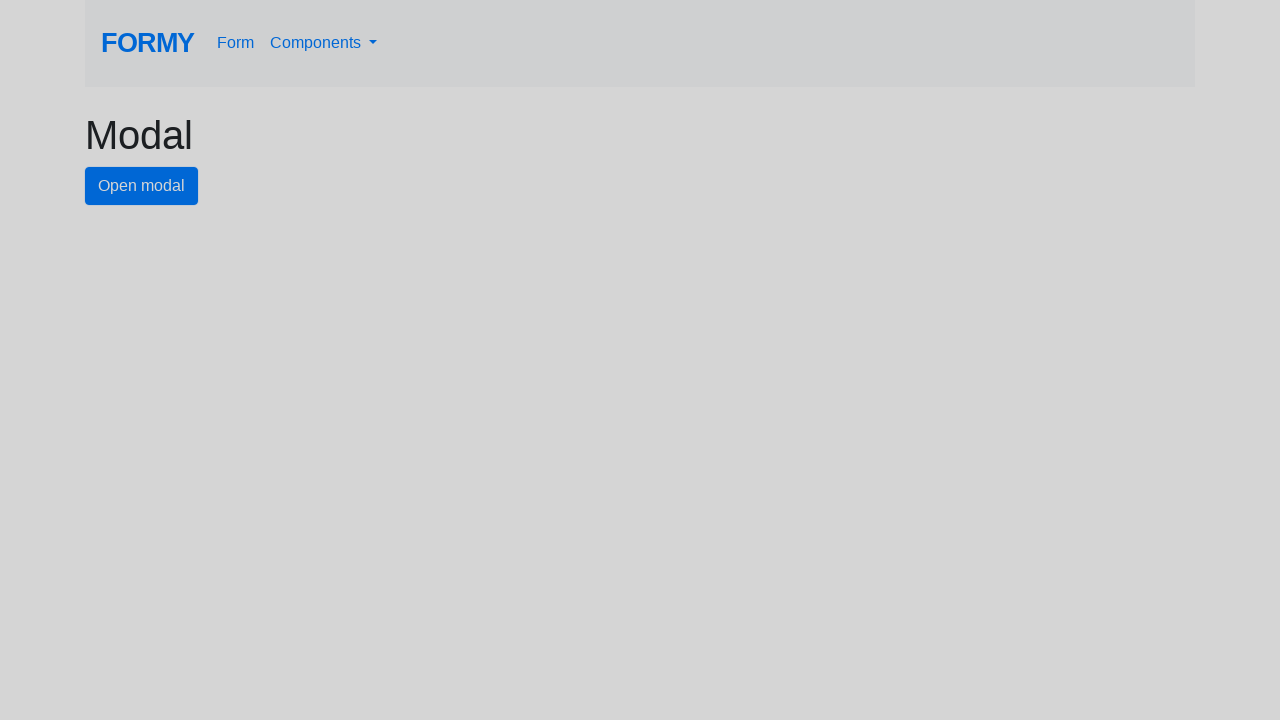

Close button became visible in the modal
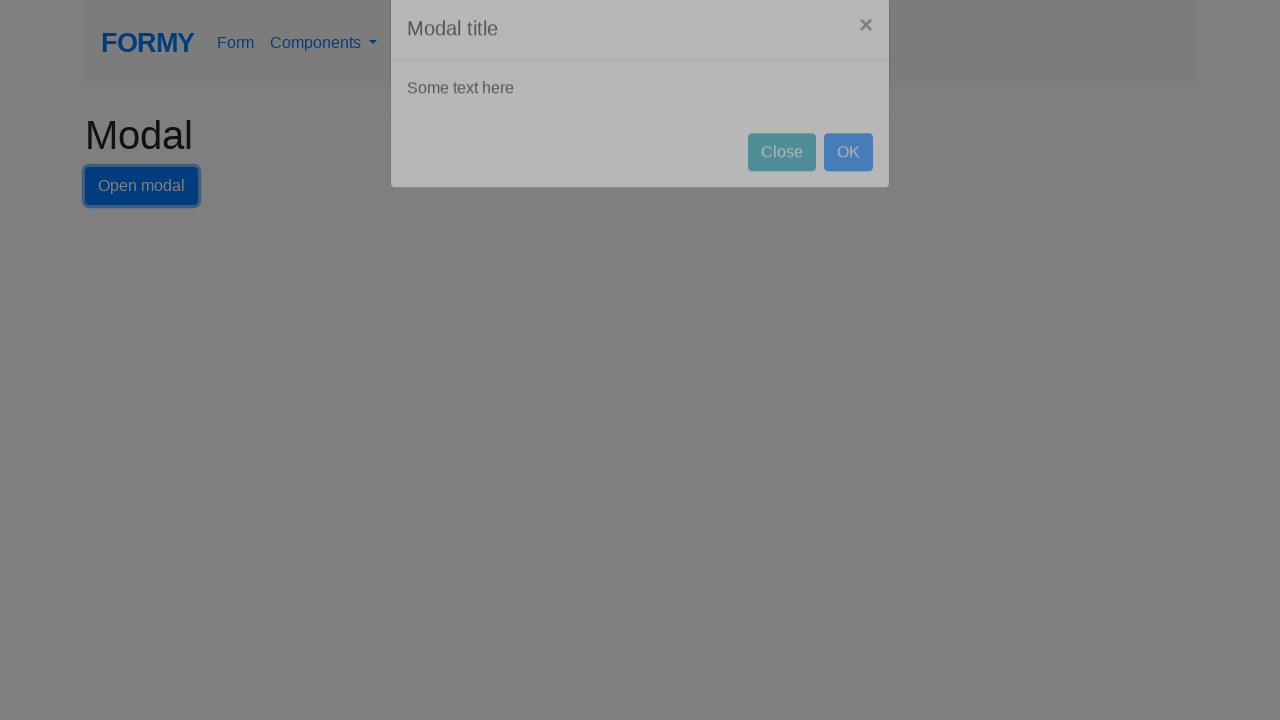

Clicked close button to close the modal dialog at (782, 184) on #close-button
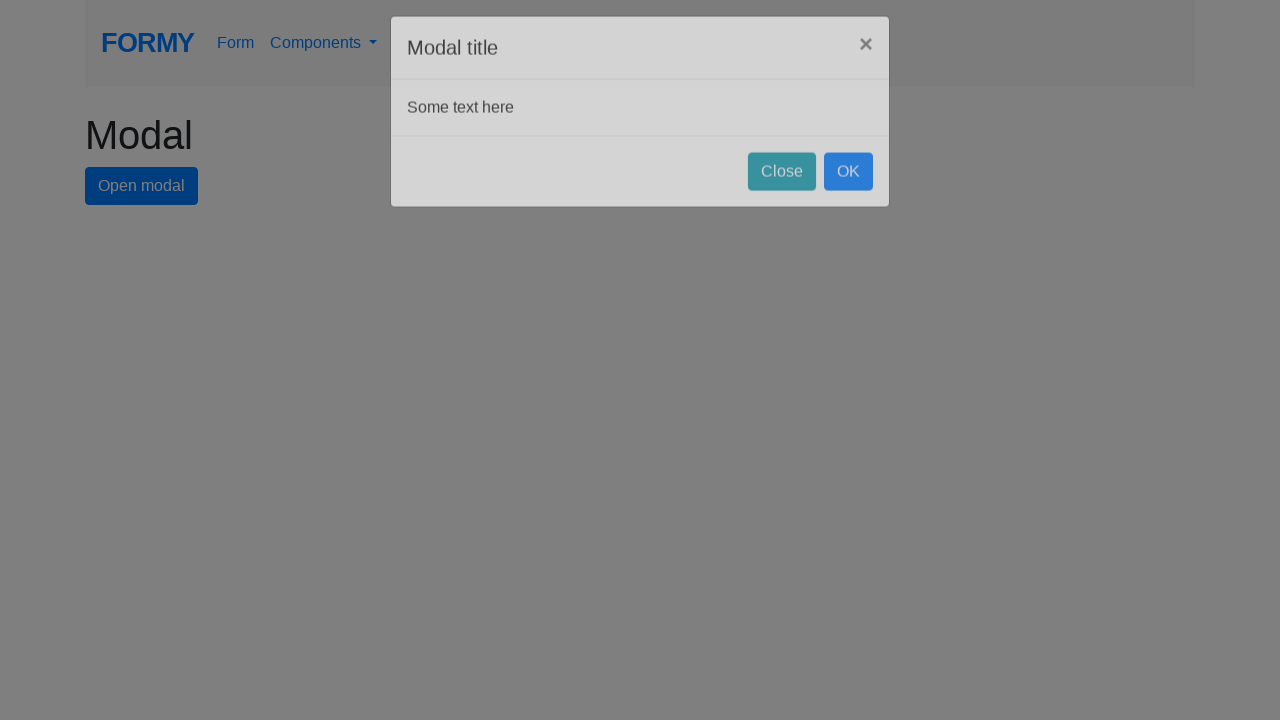

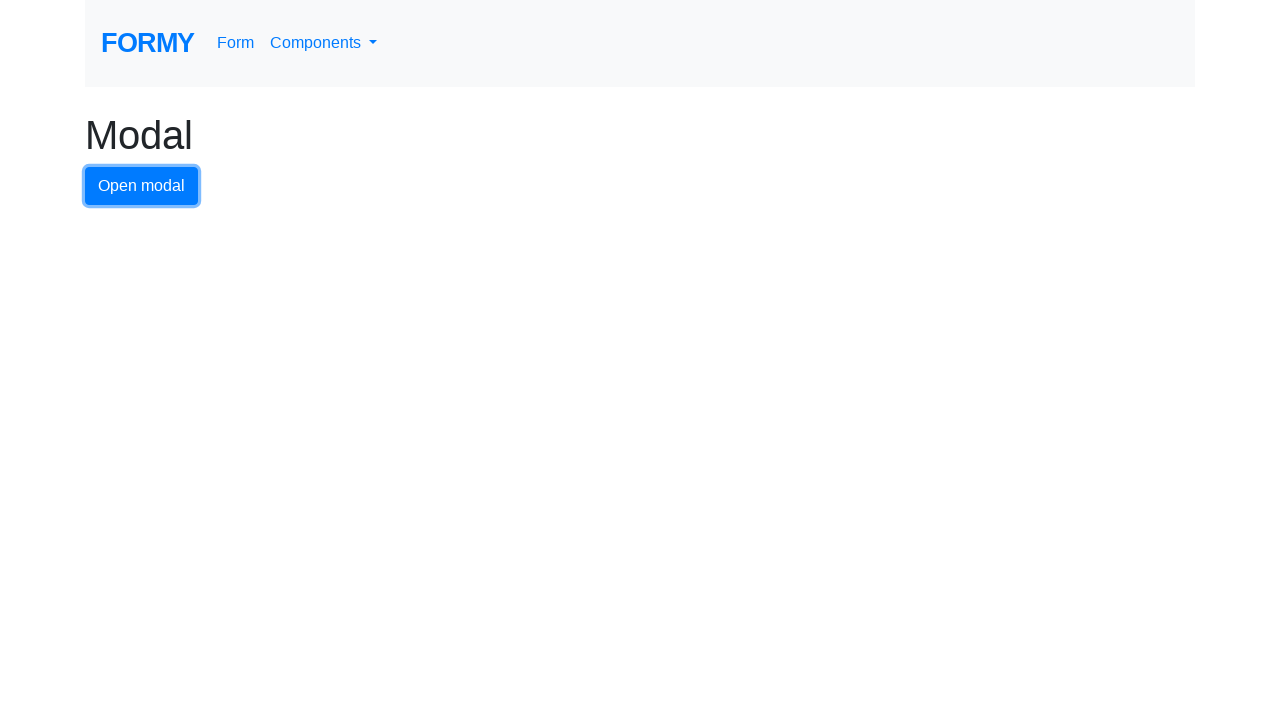